Tests JavaScript prompt dialog by clicking a button, entering text in the prompt, accepting it, and verifying the entered text appears in the result

Starting URL: https://the-internet.herokuapp.com/javascript_alerts

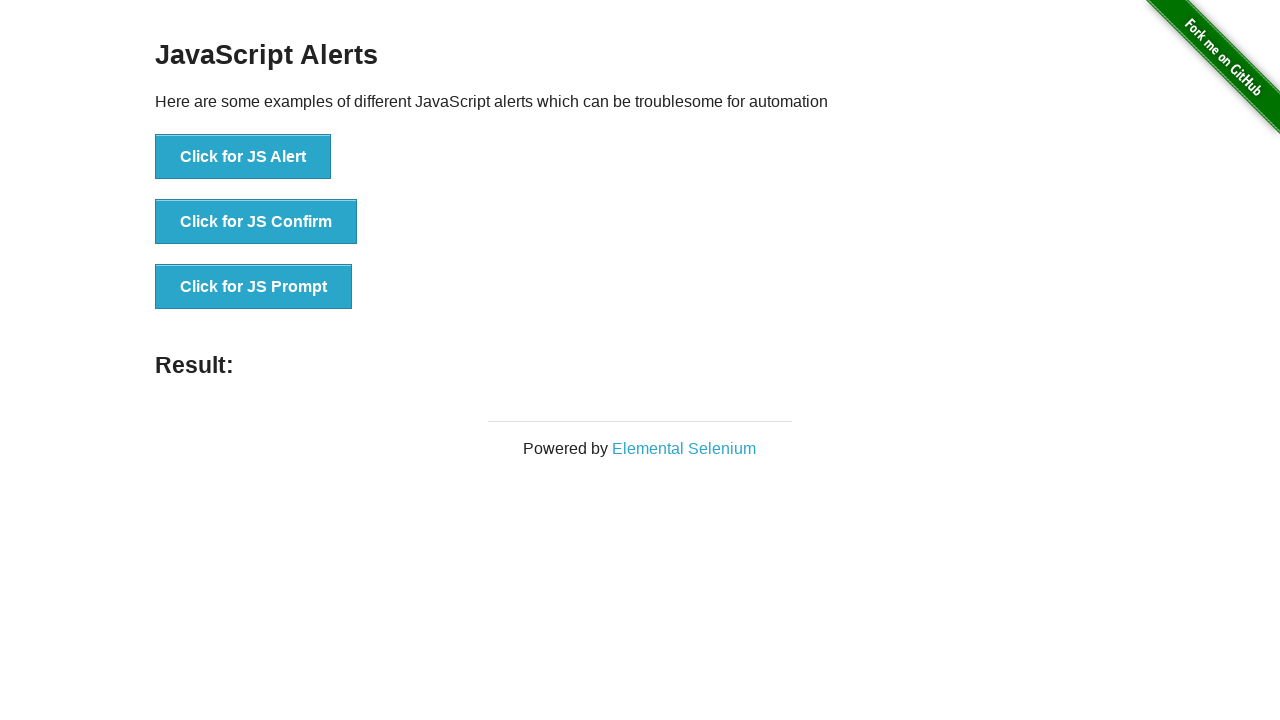

Set up dialog handler to accept prompt with text 'John Smith'
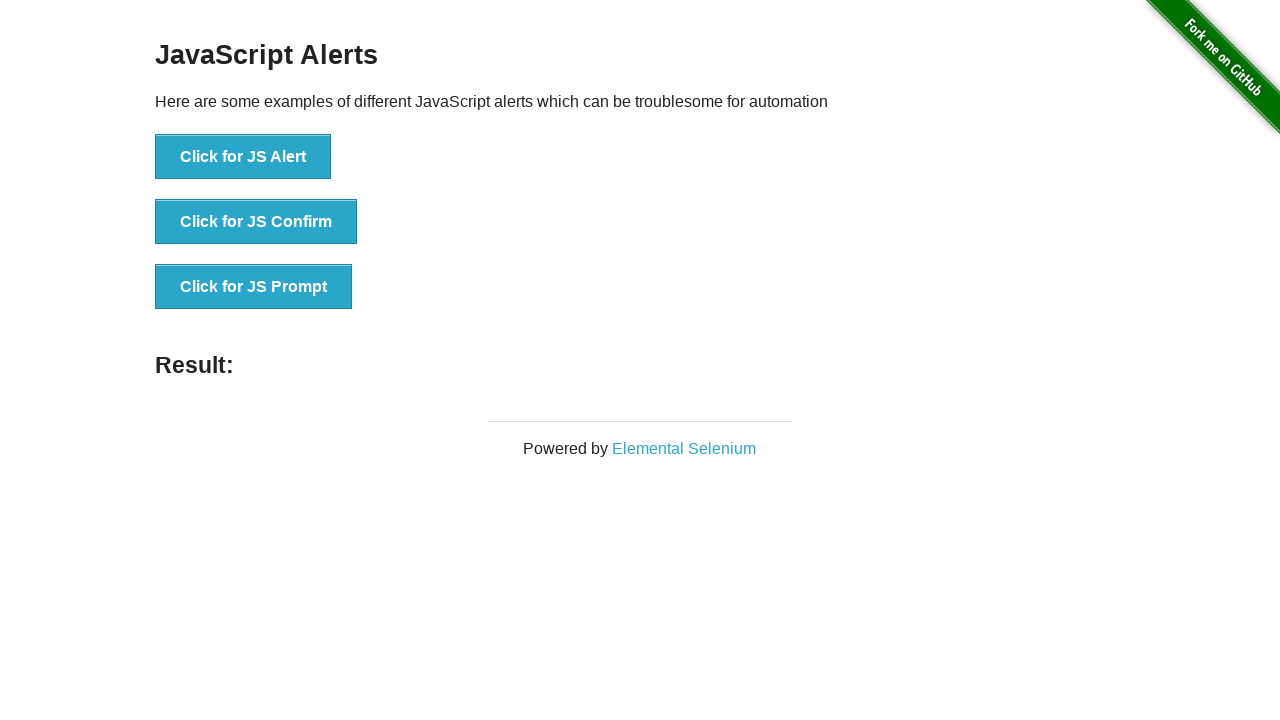

Clicked 'Click for JS Prompt' button to trigger JavaScript prompt dialog at (254, 287) on xpath=//*[text()='Click for JS Prompt']
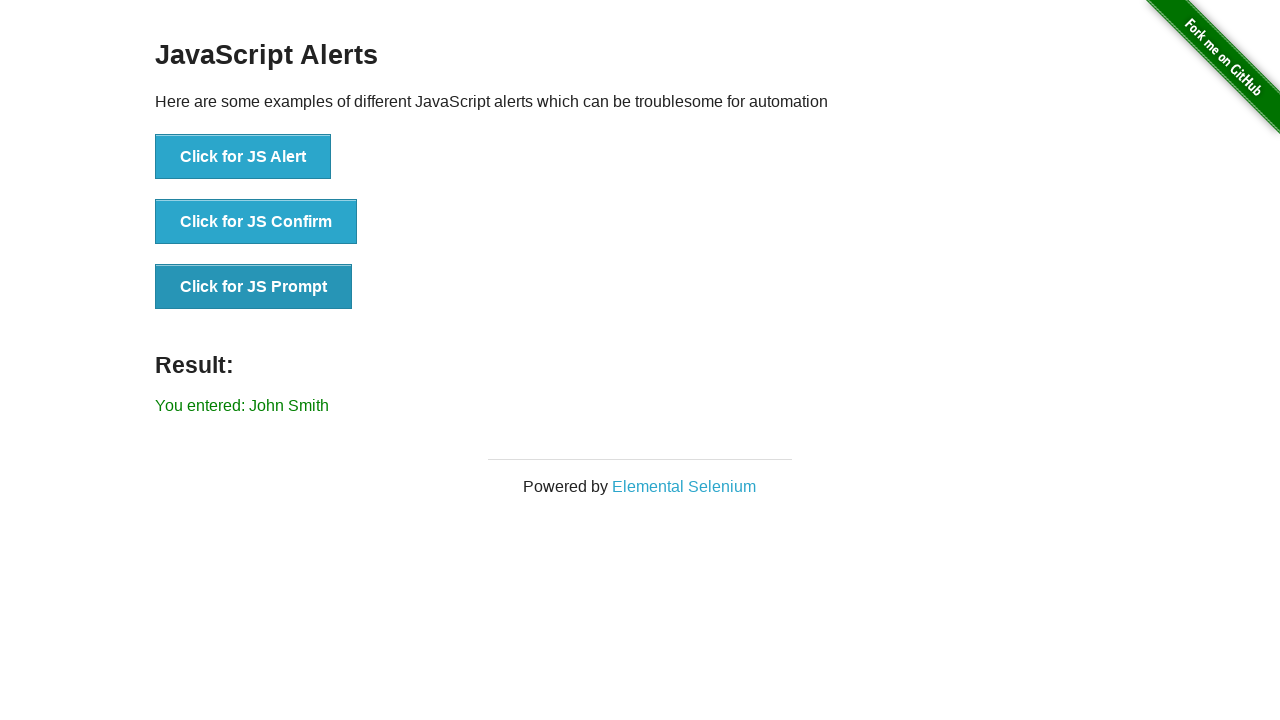

Result element loaded after prompt was accepted
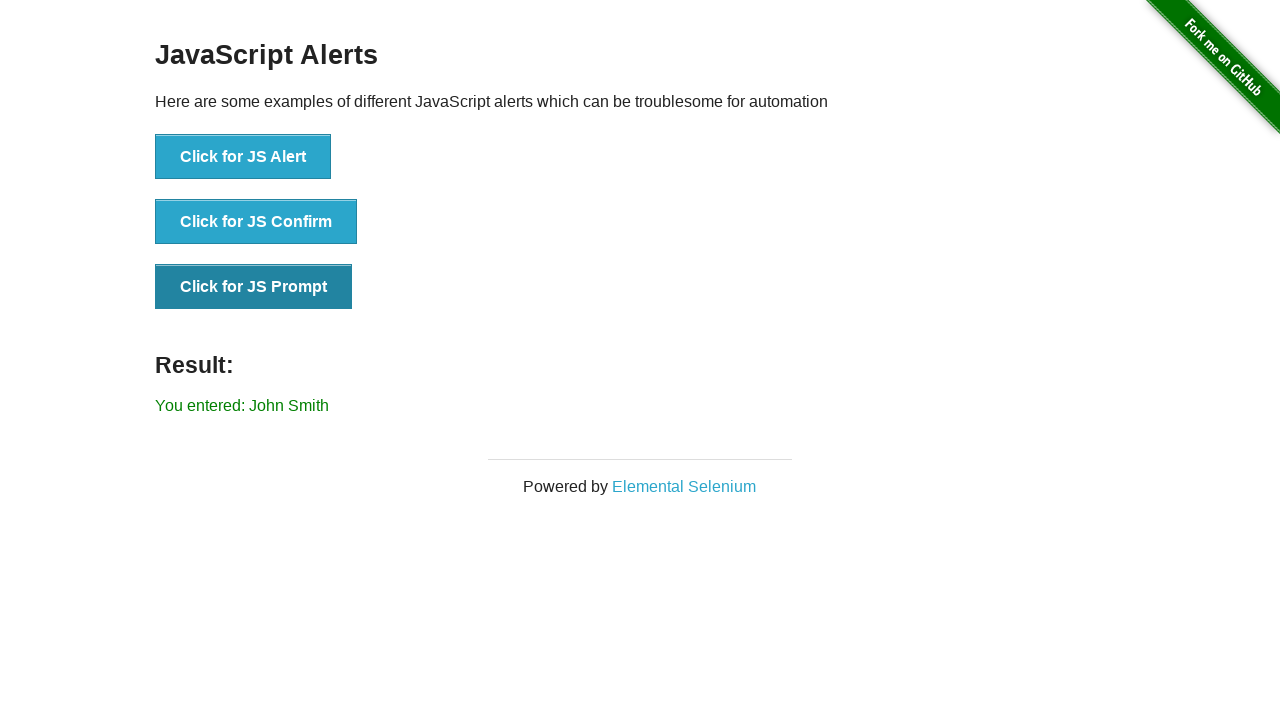

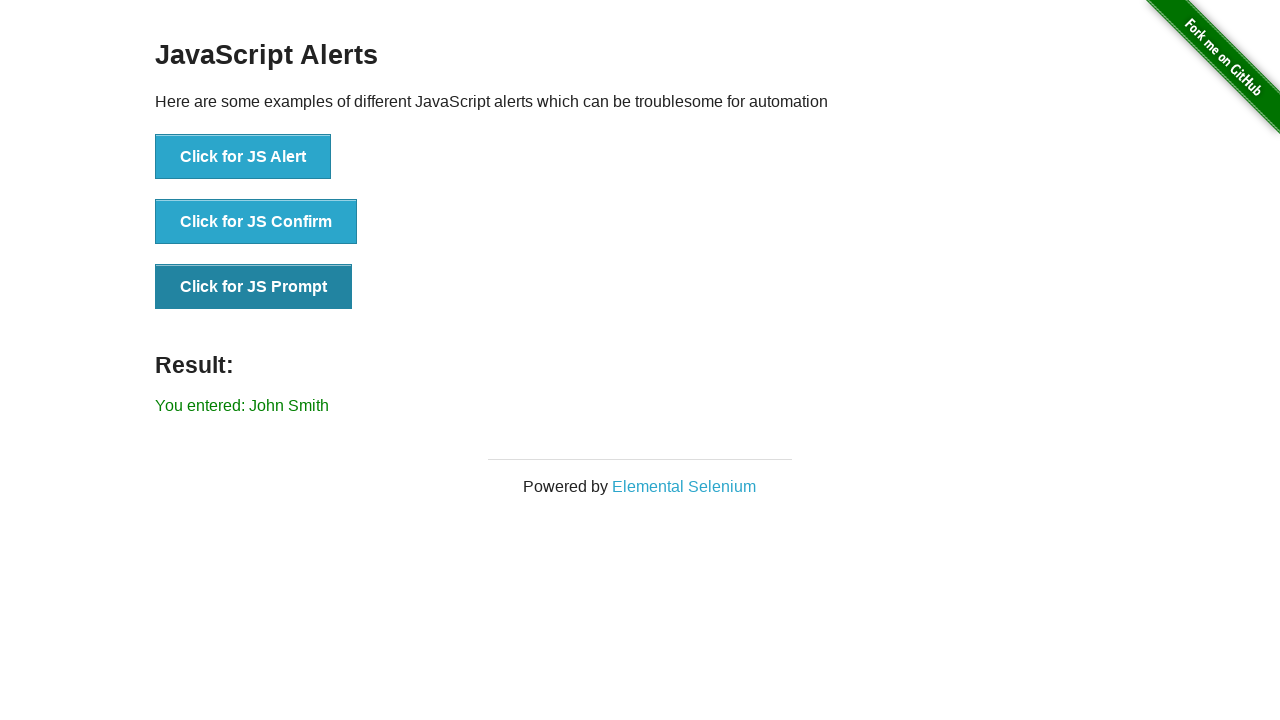